Tests JavaScript alert functionality by clicking the first alert button and verifying successful interaction

Starting URL: https://the-internet.herokuapp.com/javascript_alerts

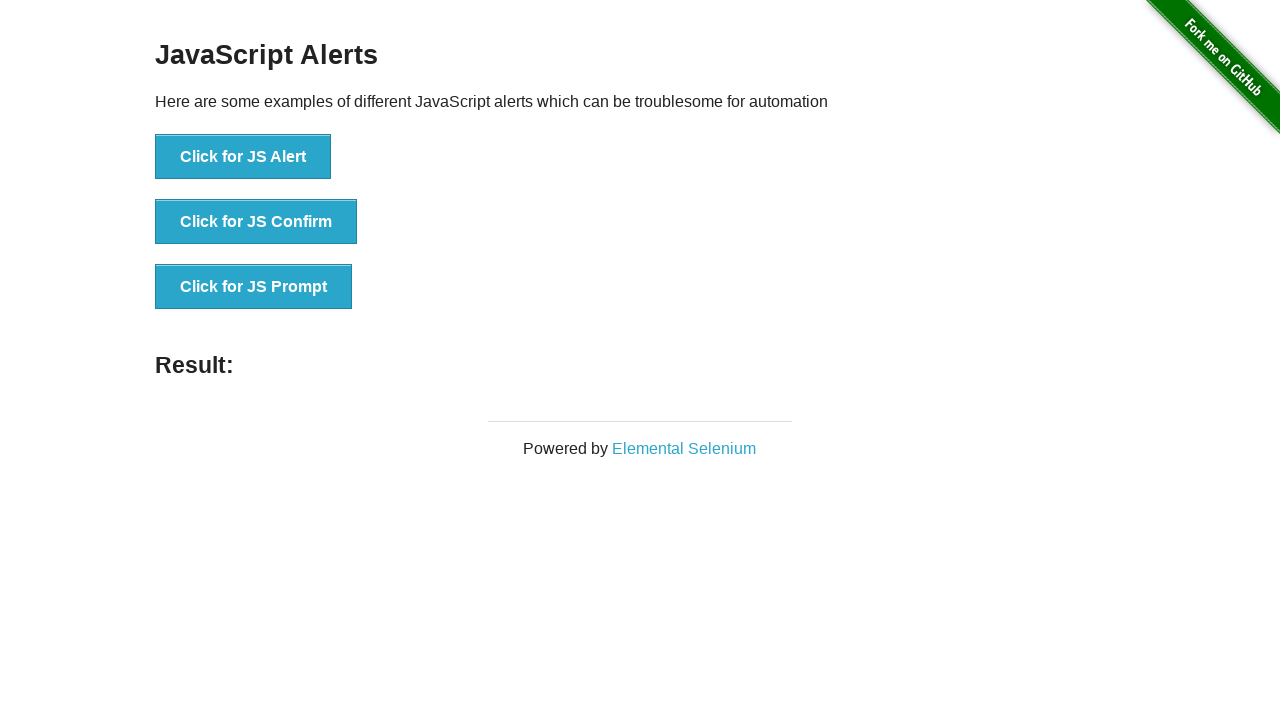

Clicked the first alert button to trigger JavaScript alert at (243, 157) on button[onclick='jsAlert()']
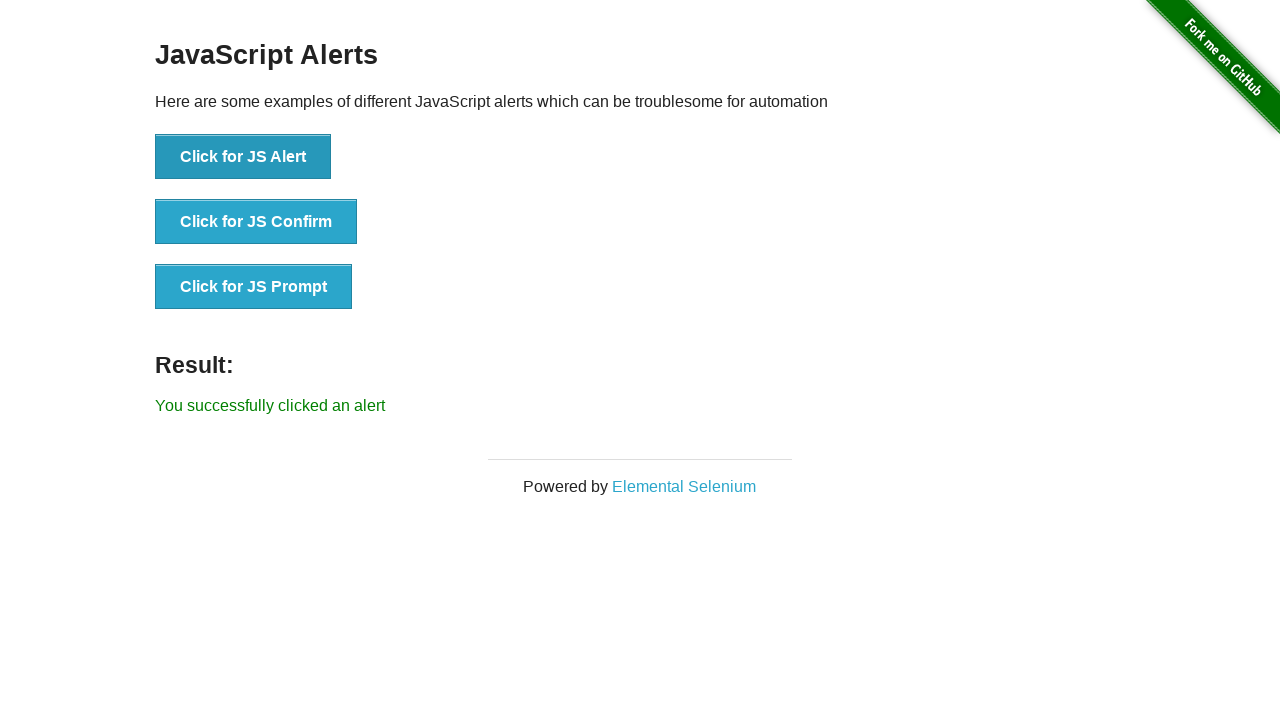

Set up dialog handler to accept the alert
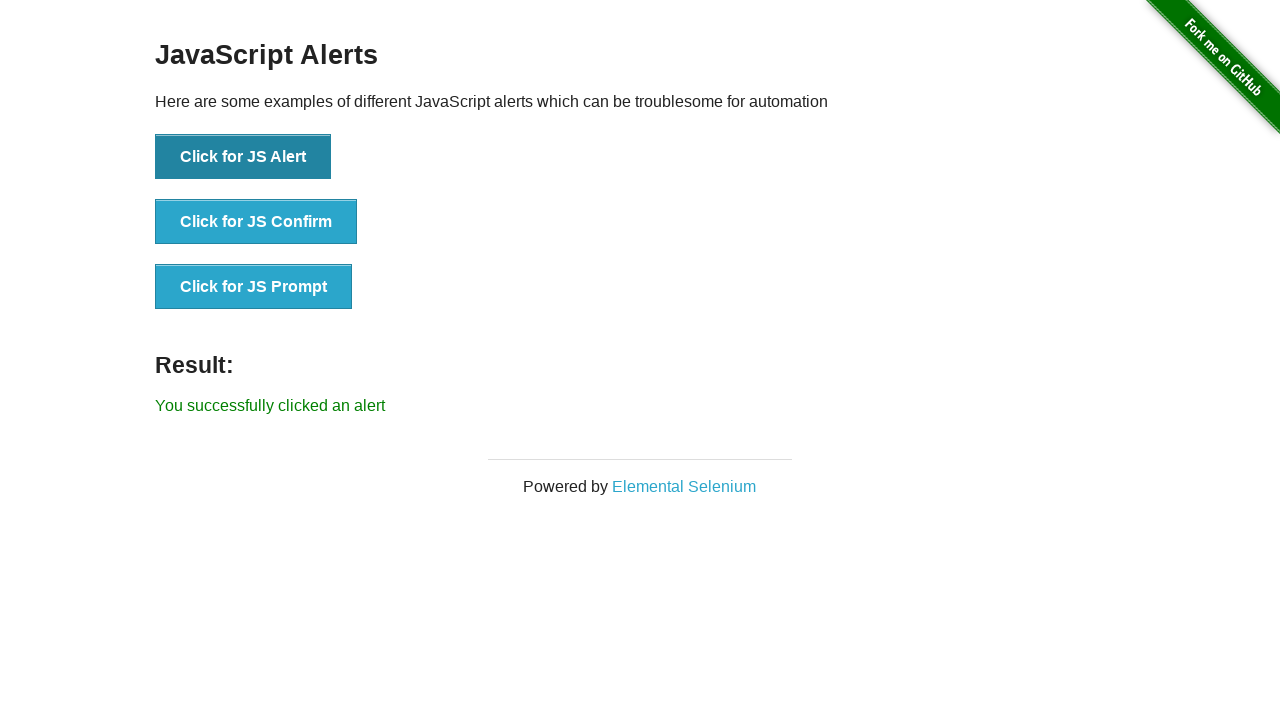

Retrieved result message text from page
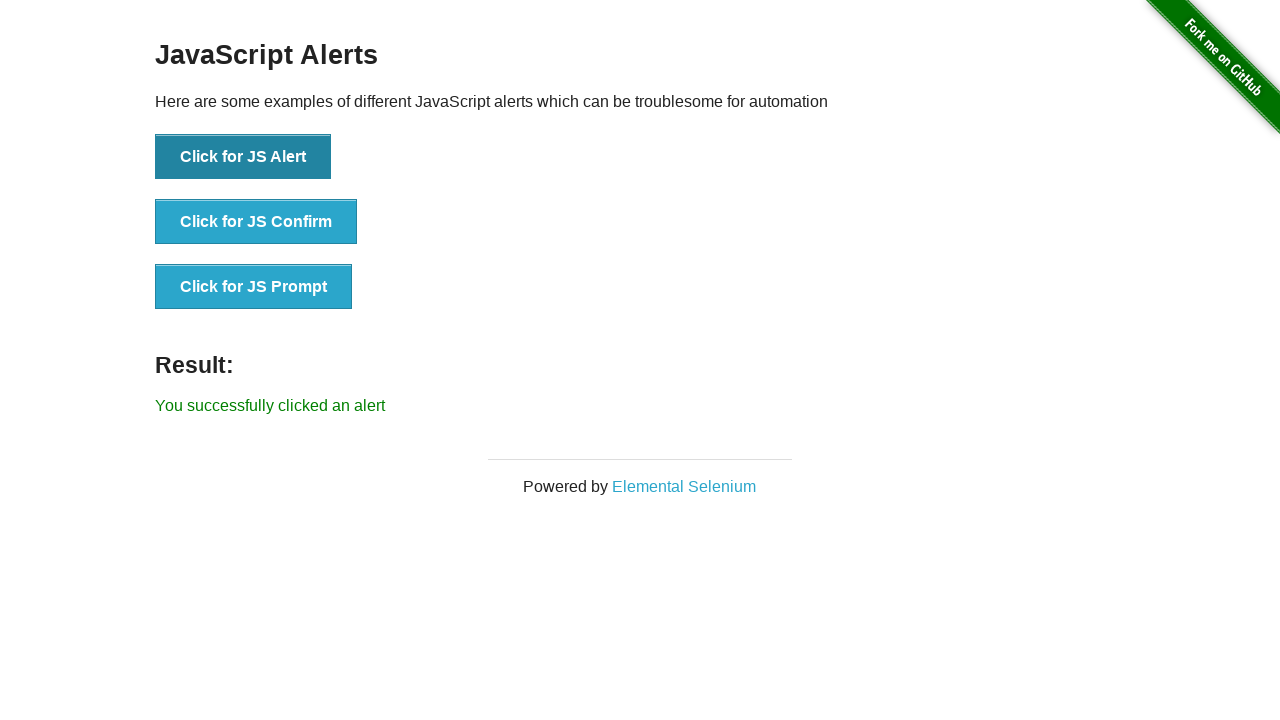

Verified result message matches expected text 'You successfully clicked an alert'
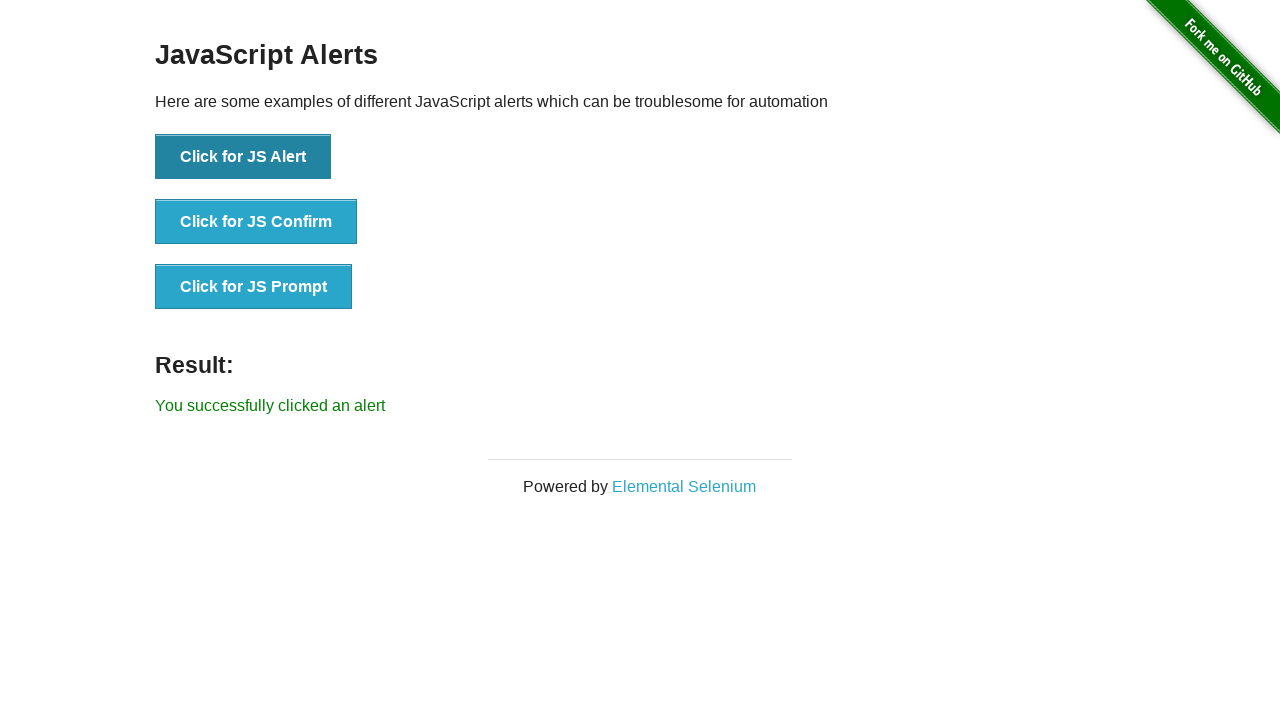

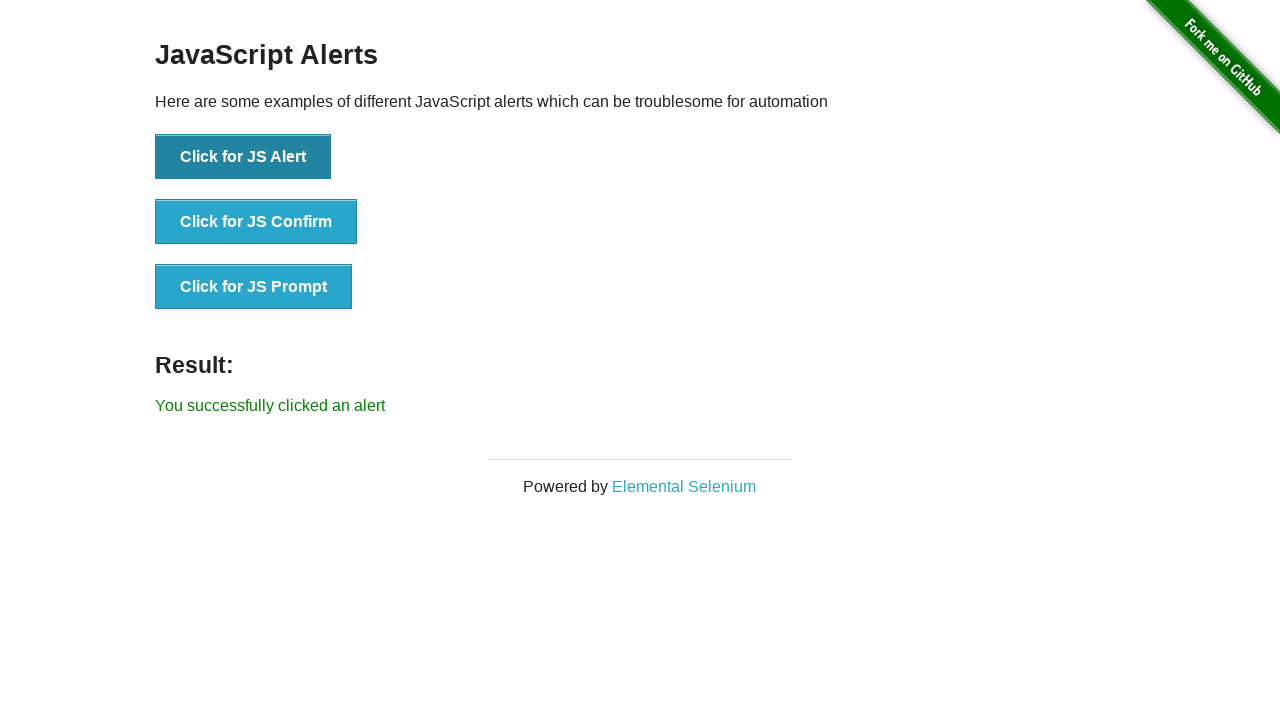